Clicks on Dialog Boxes link from Chapter 4, verifies navigation to the dialog boxes page, and returns to main page

Starting URL: https://bonigarcia.dev/selenium-webdriver-java/

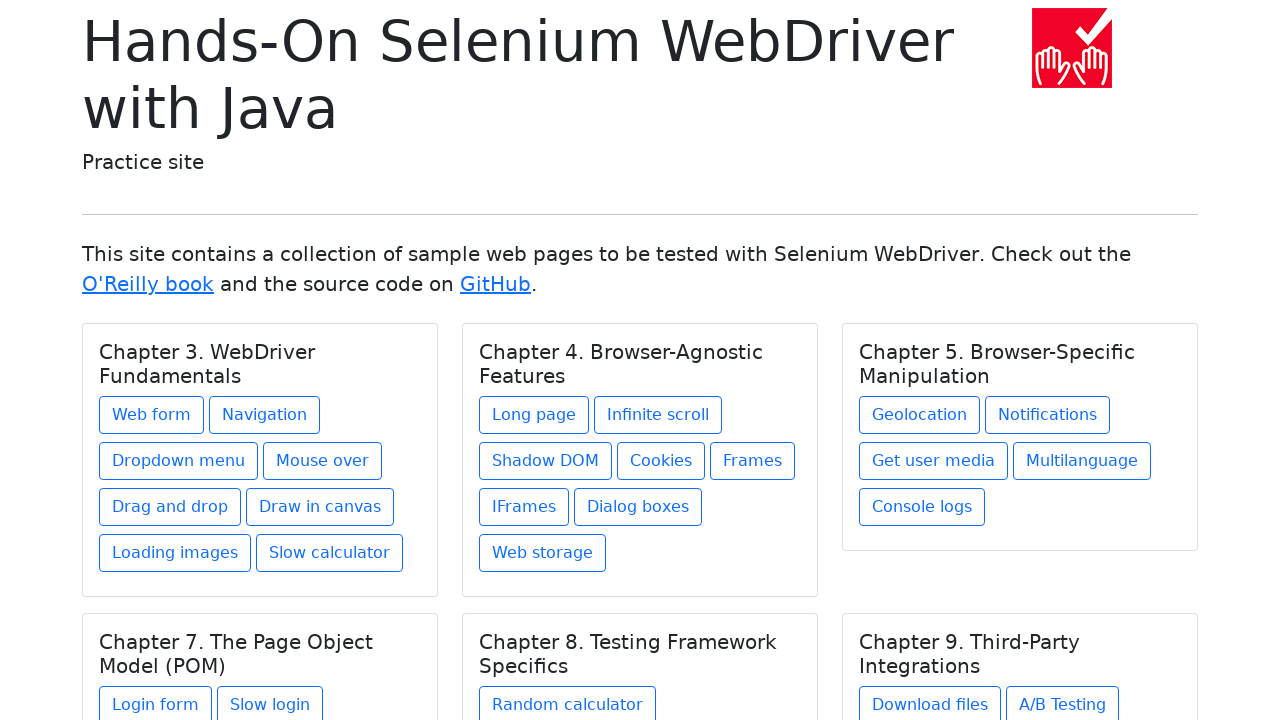

Clicked on Dialog Boxes link from Chapter 4 at (638, 507) on xpath=//h5[text()='Chapter 4. Browser-Agnostic Features']/../a[@href='dialog-box
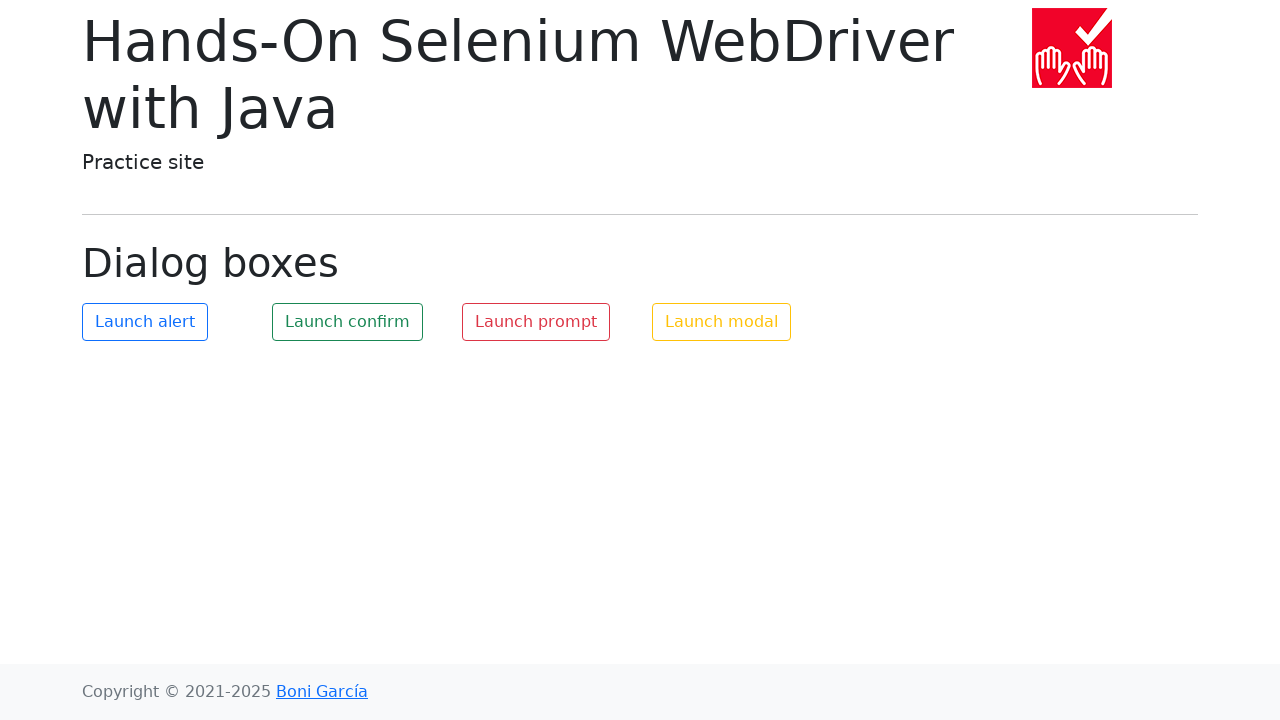

Dialog boxes page loaded successfully
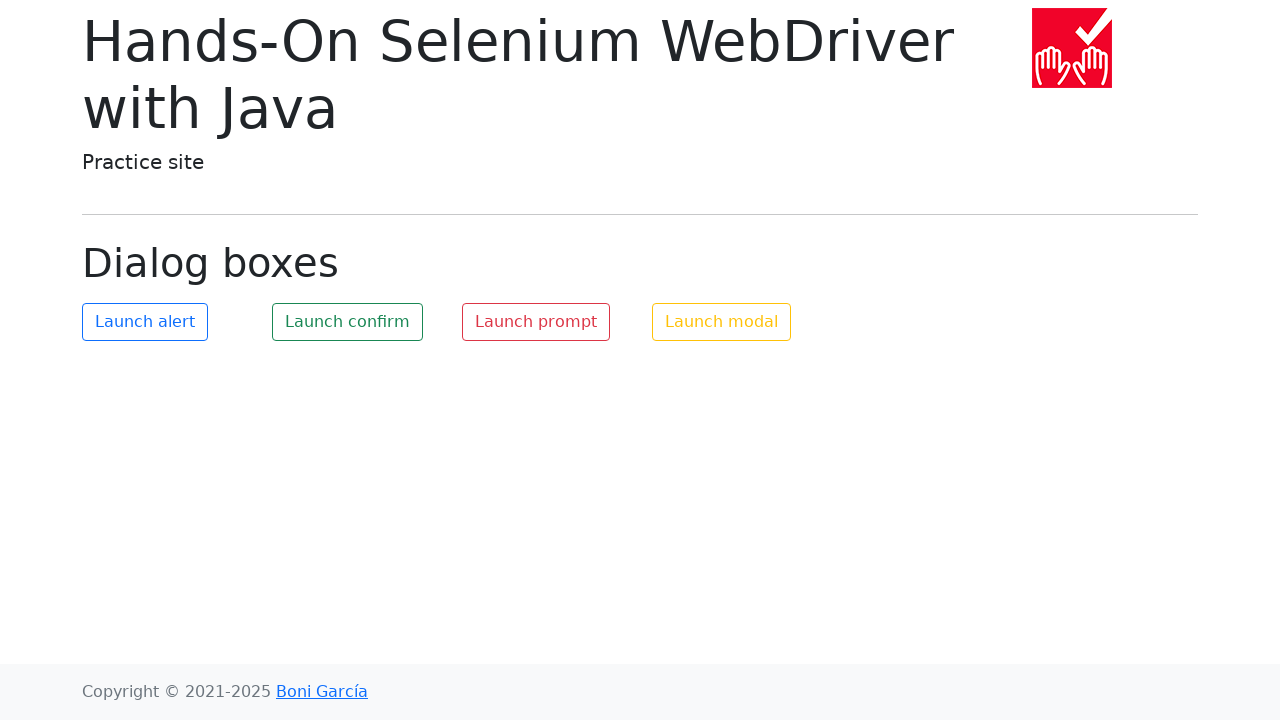

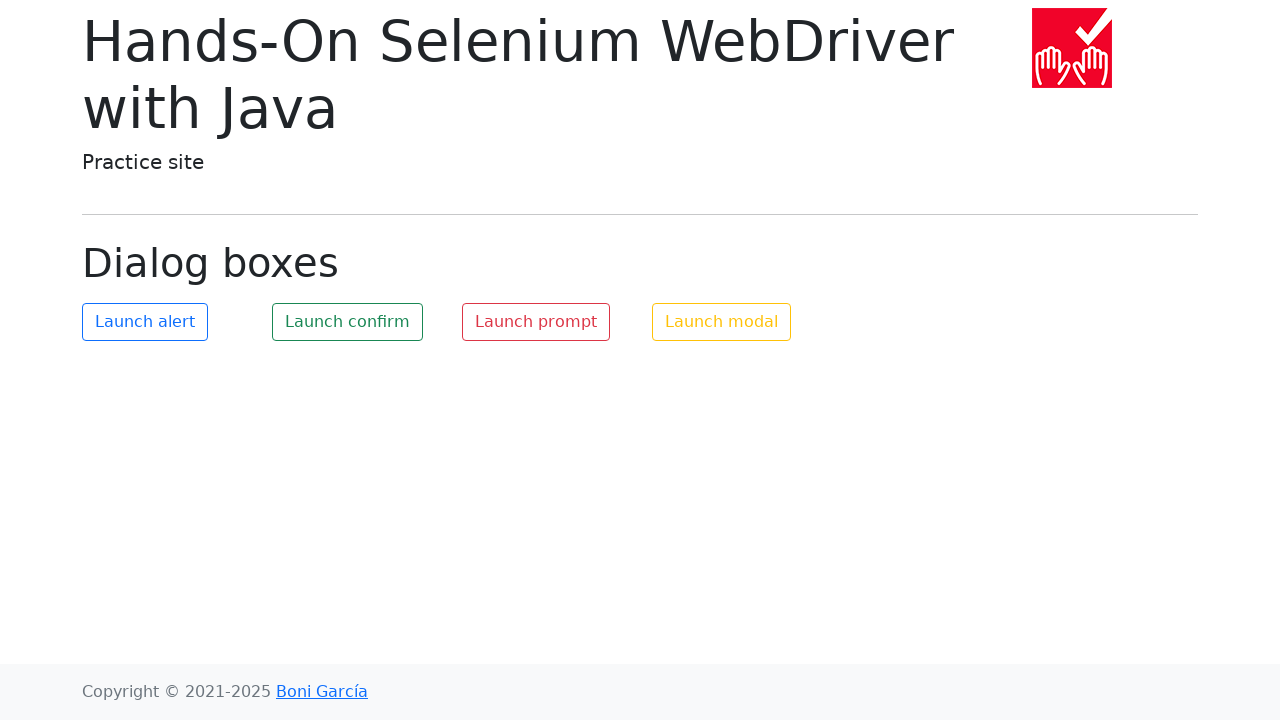